Solves a mathematical captcha by reading a value, calculating the result using a logarithmic formula, entering the answer, and selecting appropriate checkboxes and radio buttons before submitting

Starting URL: https://suninjuly.github.io/math.html

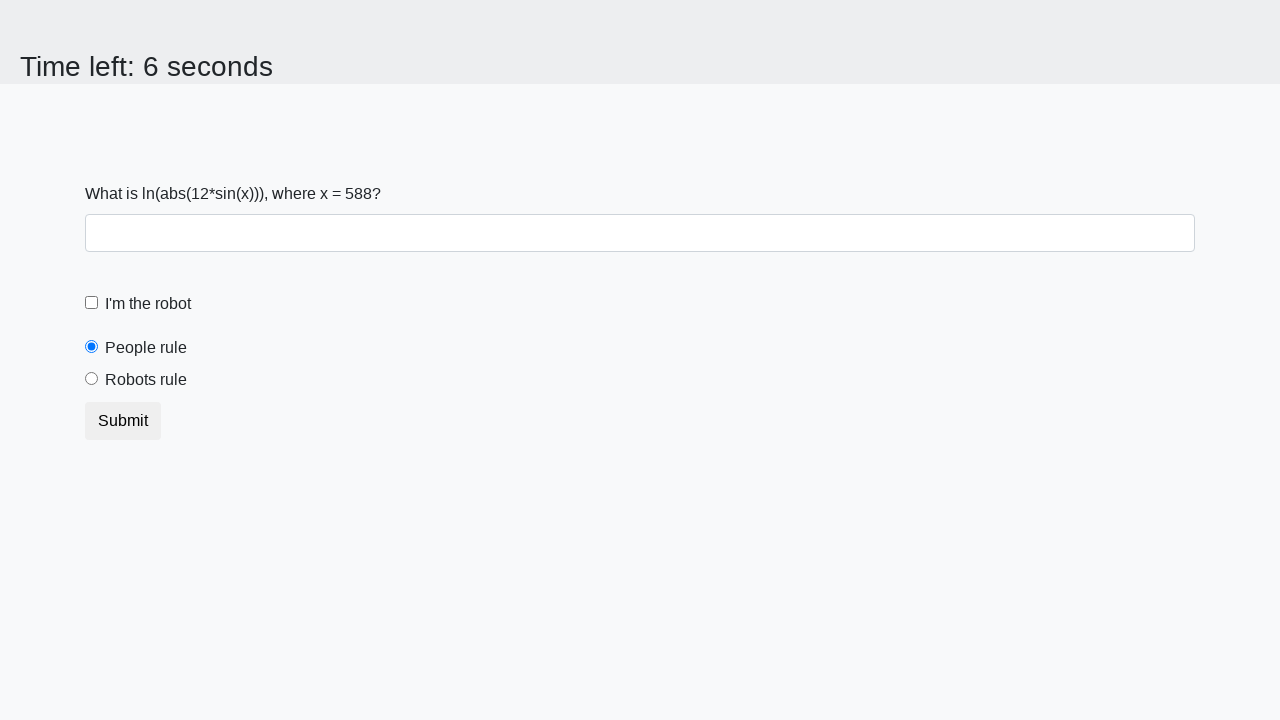

Located the input value element
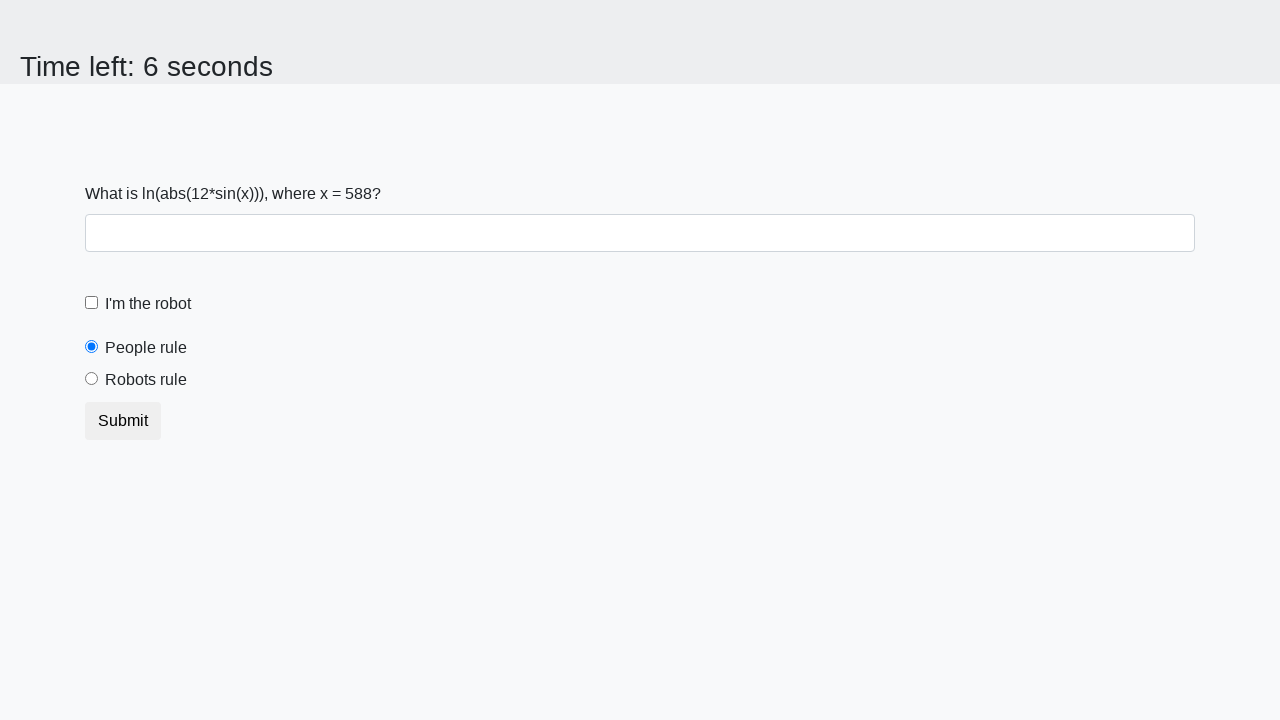

Extracted x value from element: 588
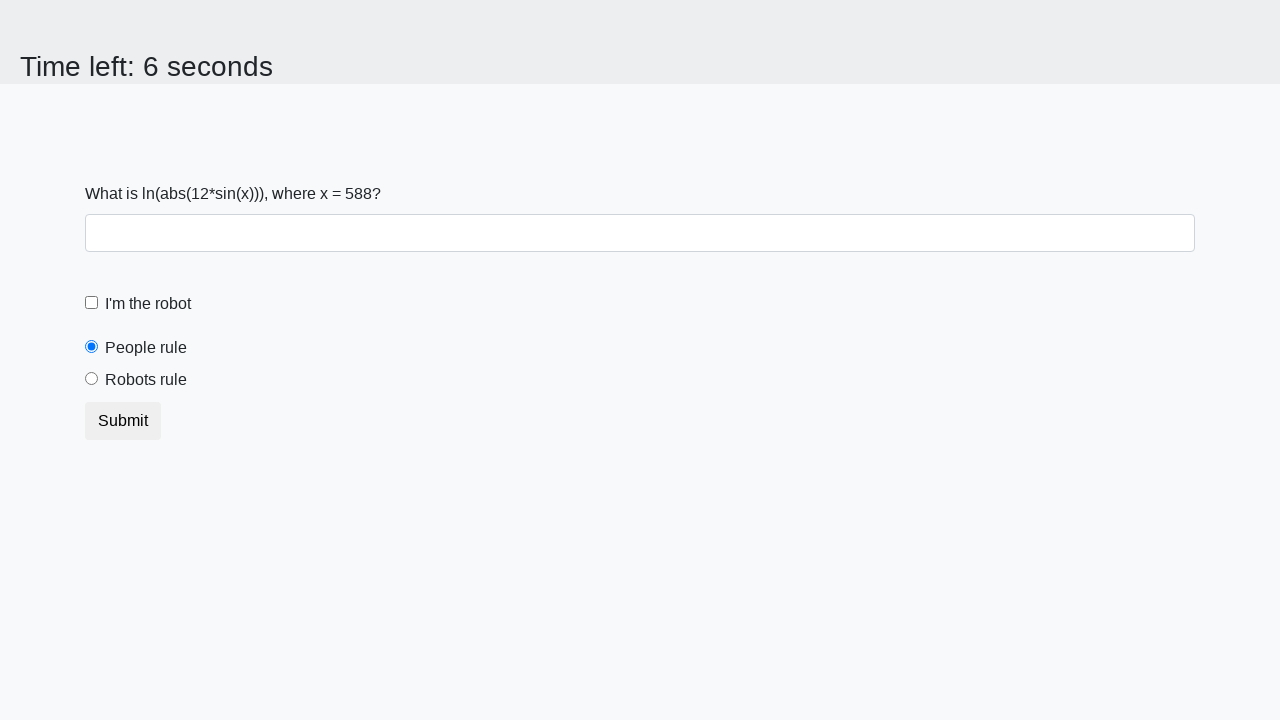

Calculated result using logarithmic formula: 1.789287234286002
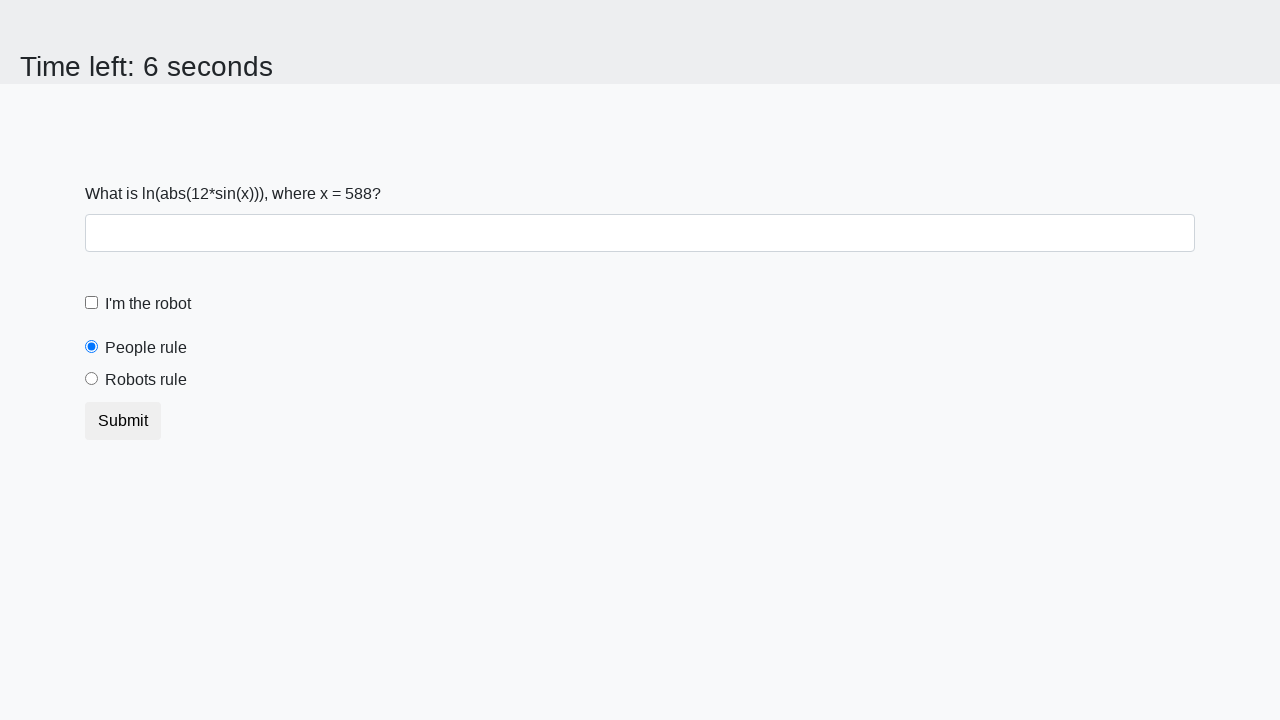

Filled answer field with calculated value: 1.789287234286002 on #answer
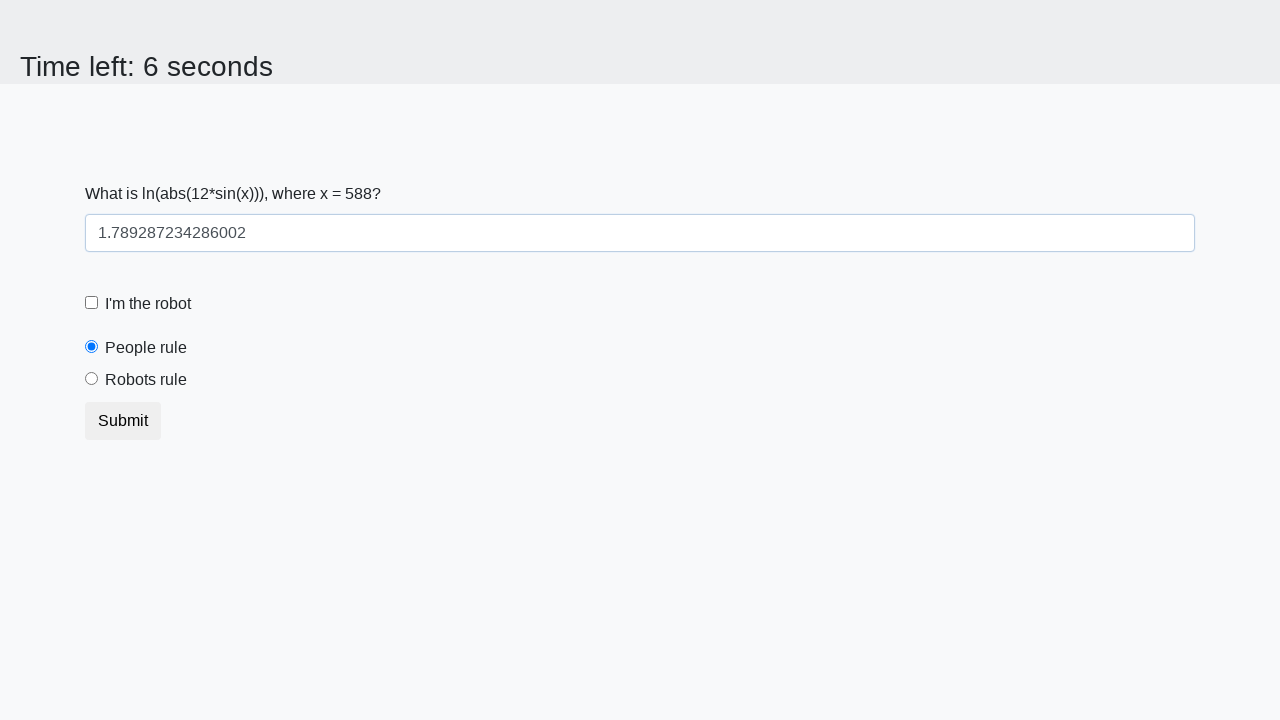

Checked the 'I'm the robot' checkbox at (92, 303) on #robotCheckbox
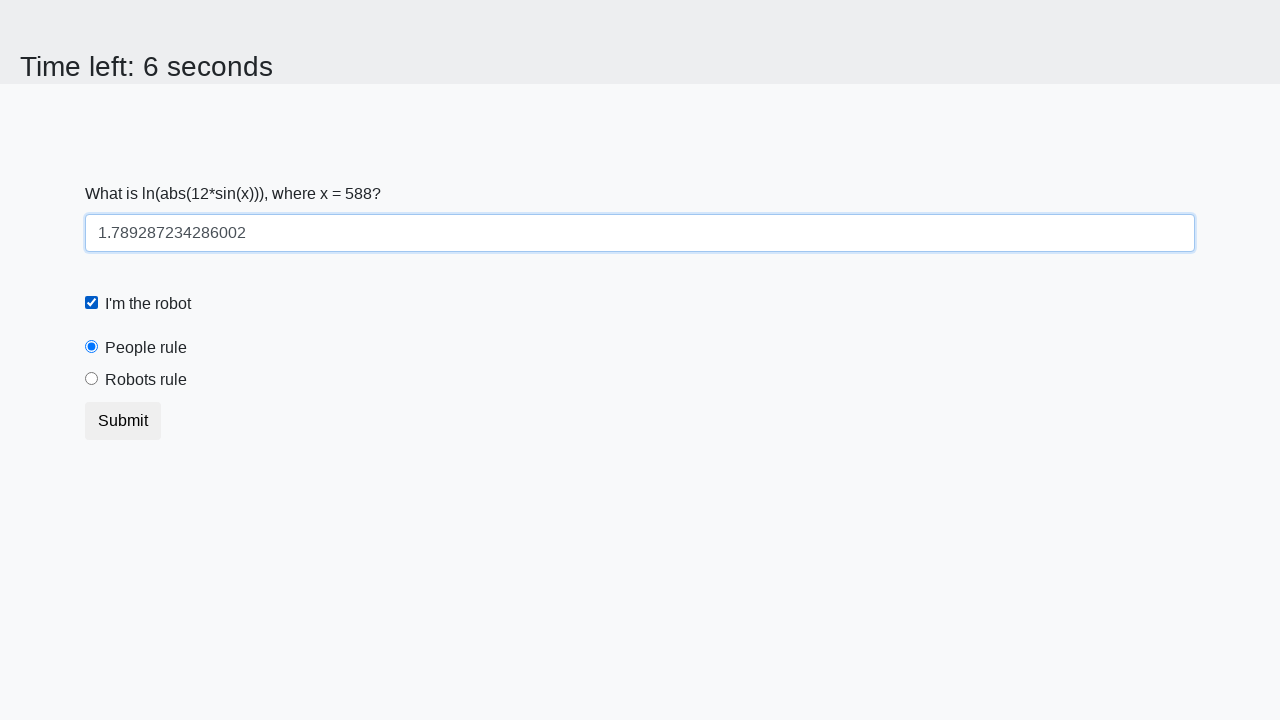

Selected the 'Robots rule!' radio button at (92, 379) on #robotsRule
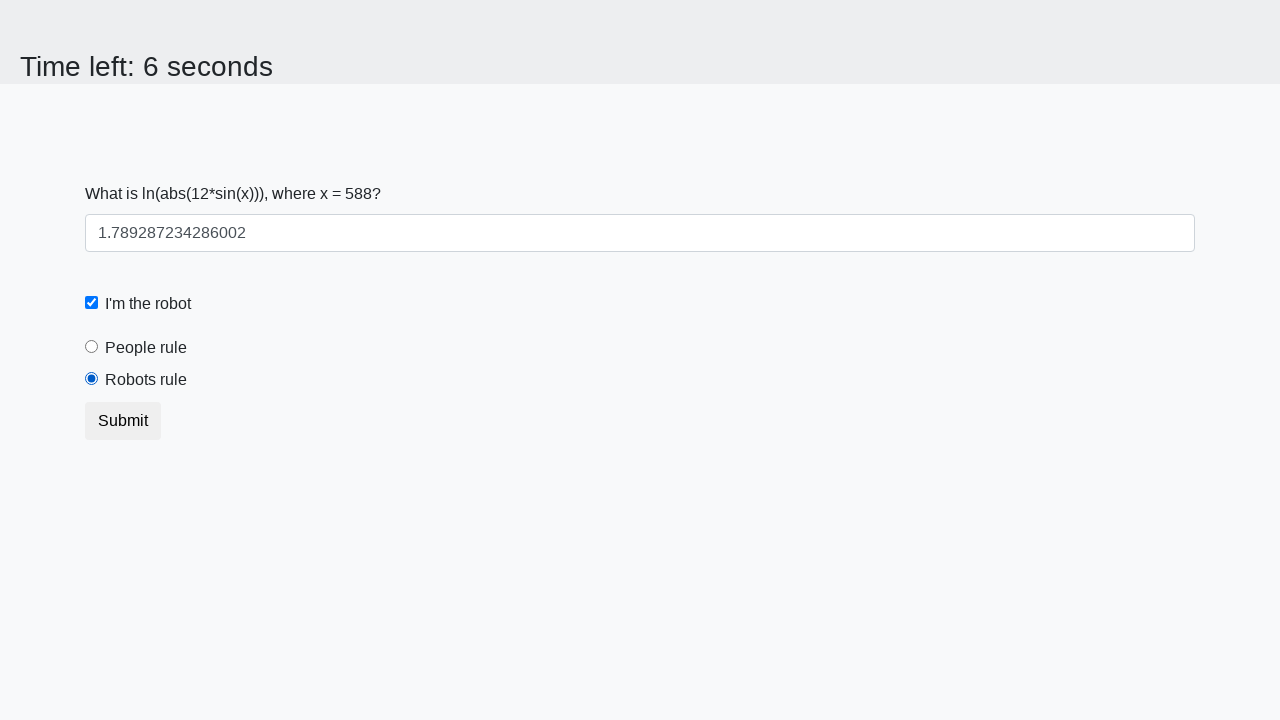

Clicked the Submit button at (123, 421) on button.btn
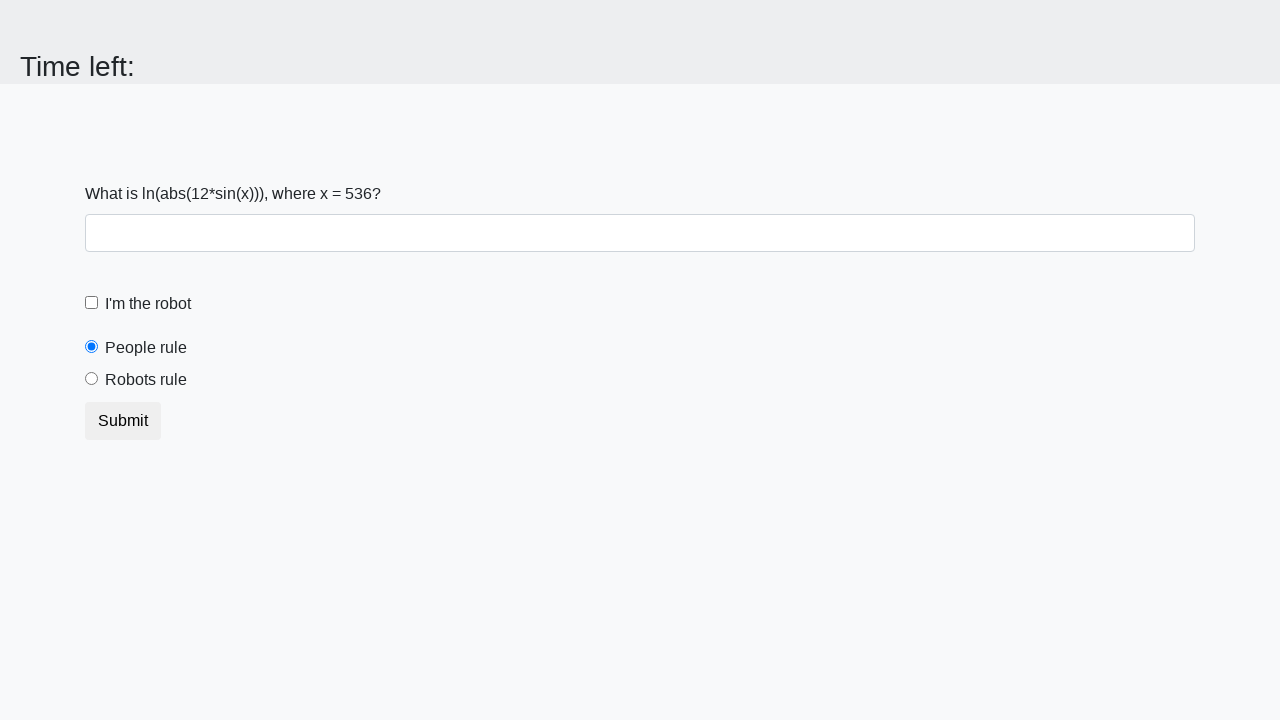

Waited 1000ms for result to display
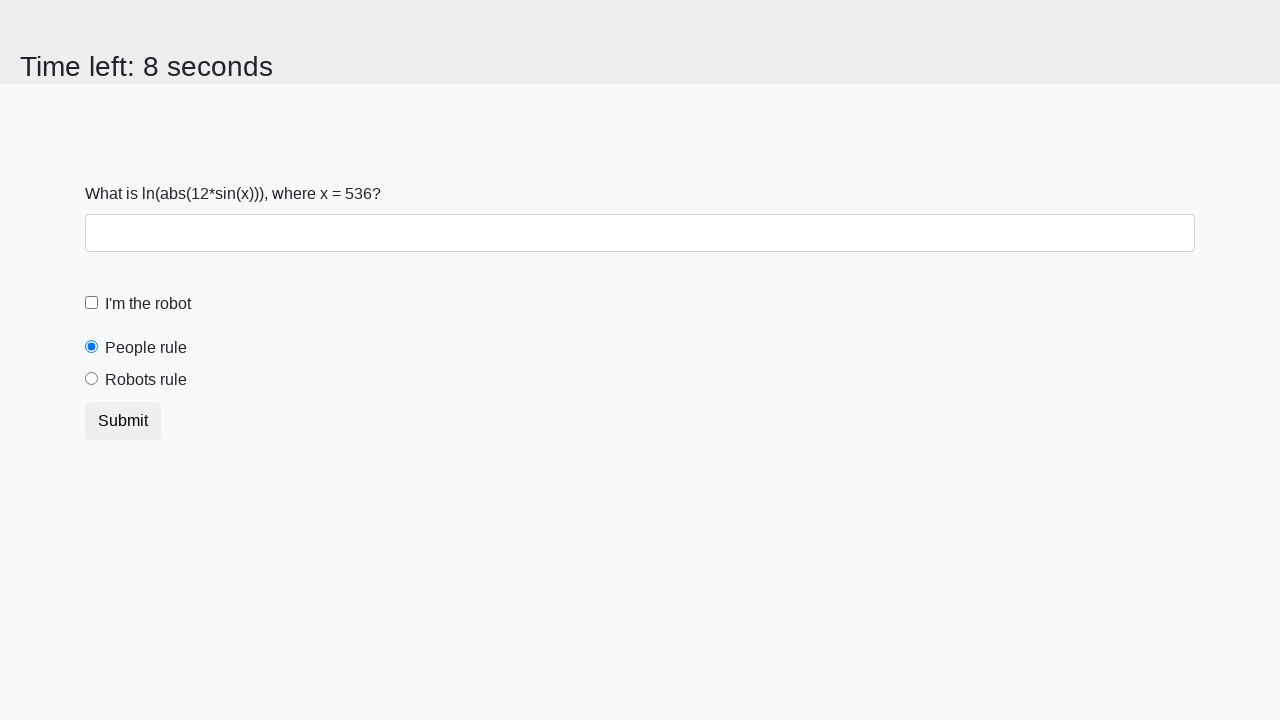

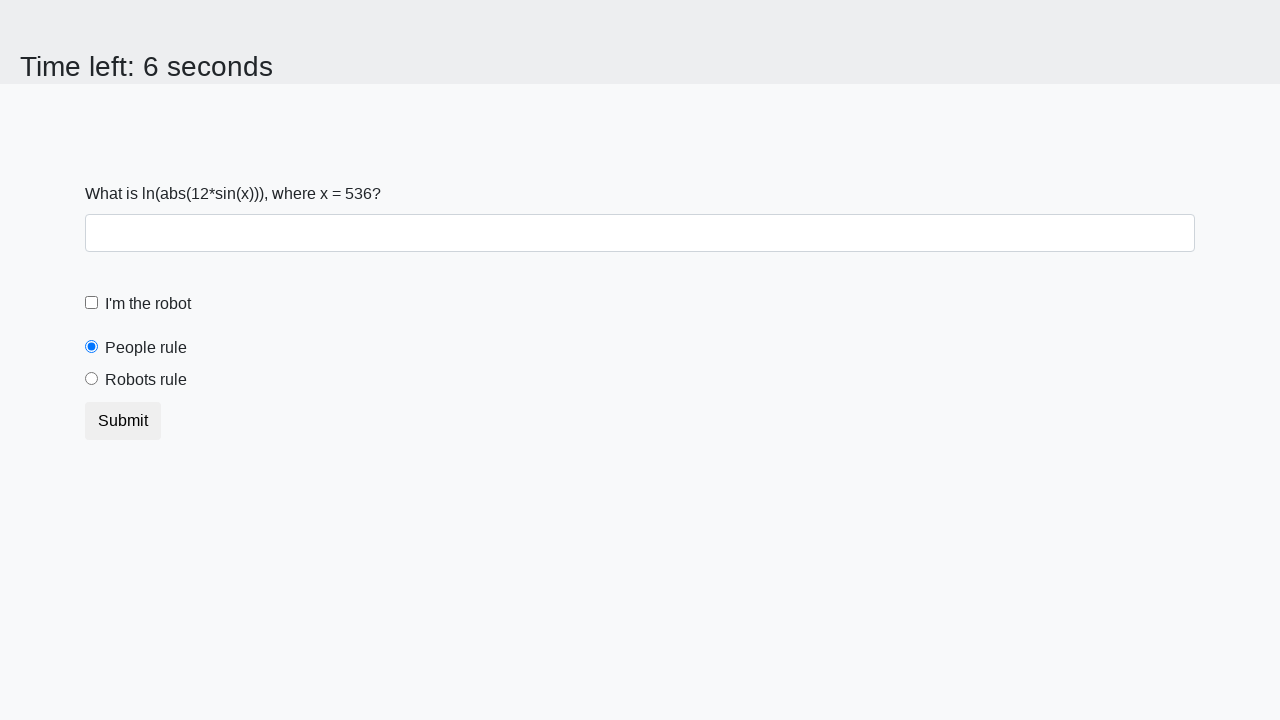